Tests a math exercise page by reading two numbers displayed on the page, calculating their sum, selecting the result from a dropdown menu, and submitting the answer.

Starting URL: http://suninjuly.github.io/selects2.html

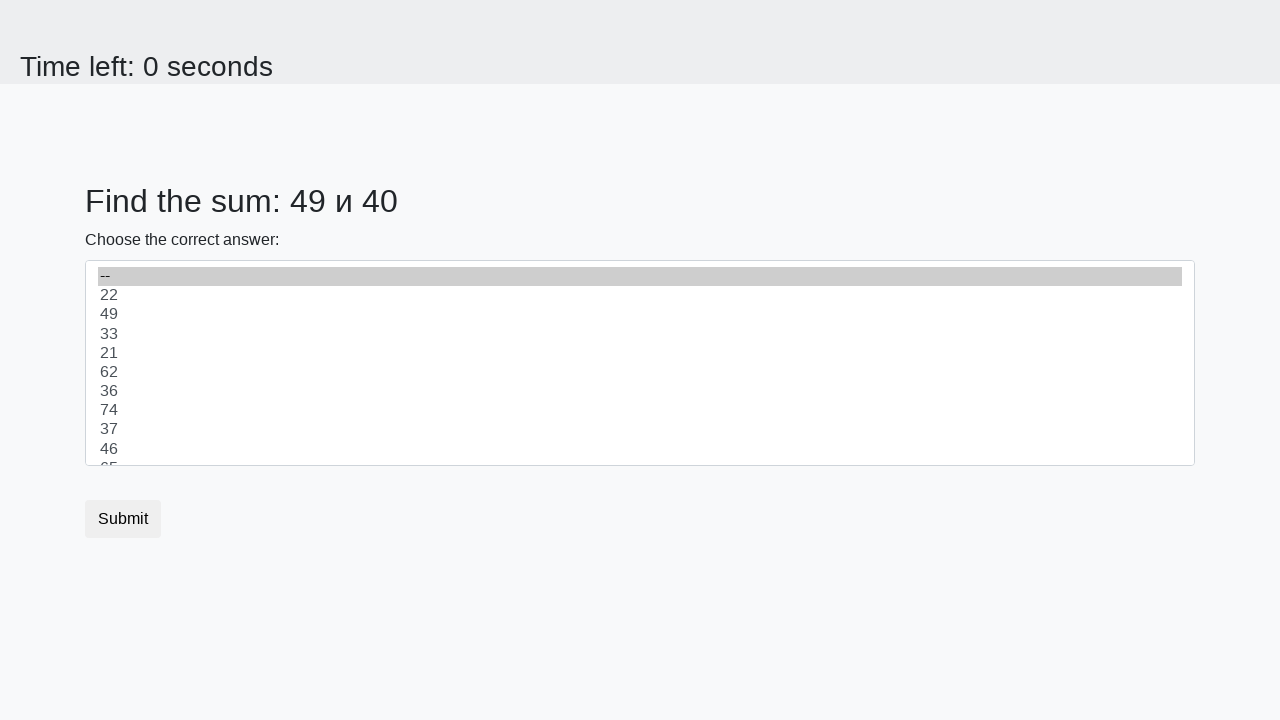

Located first number element (#num1)
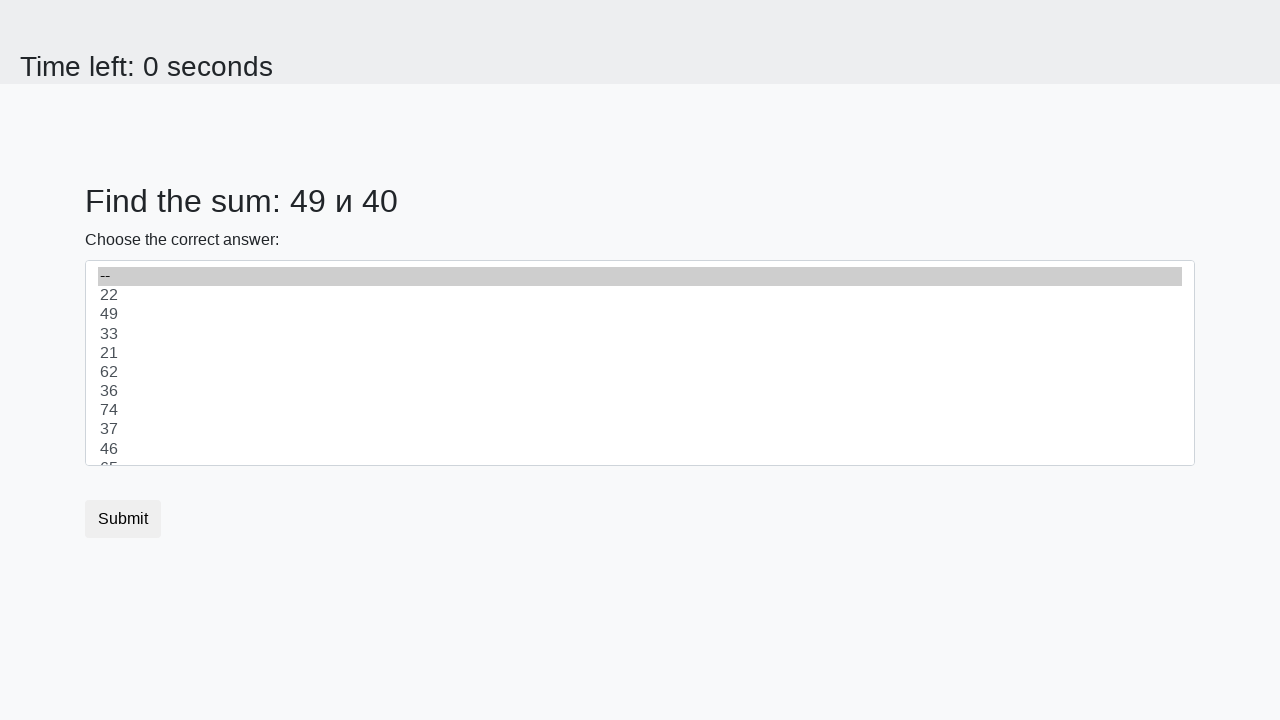

Located second number element (#num2)
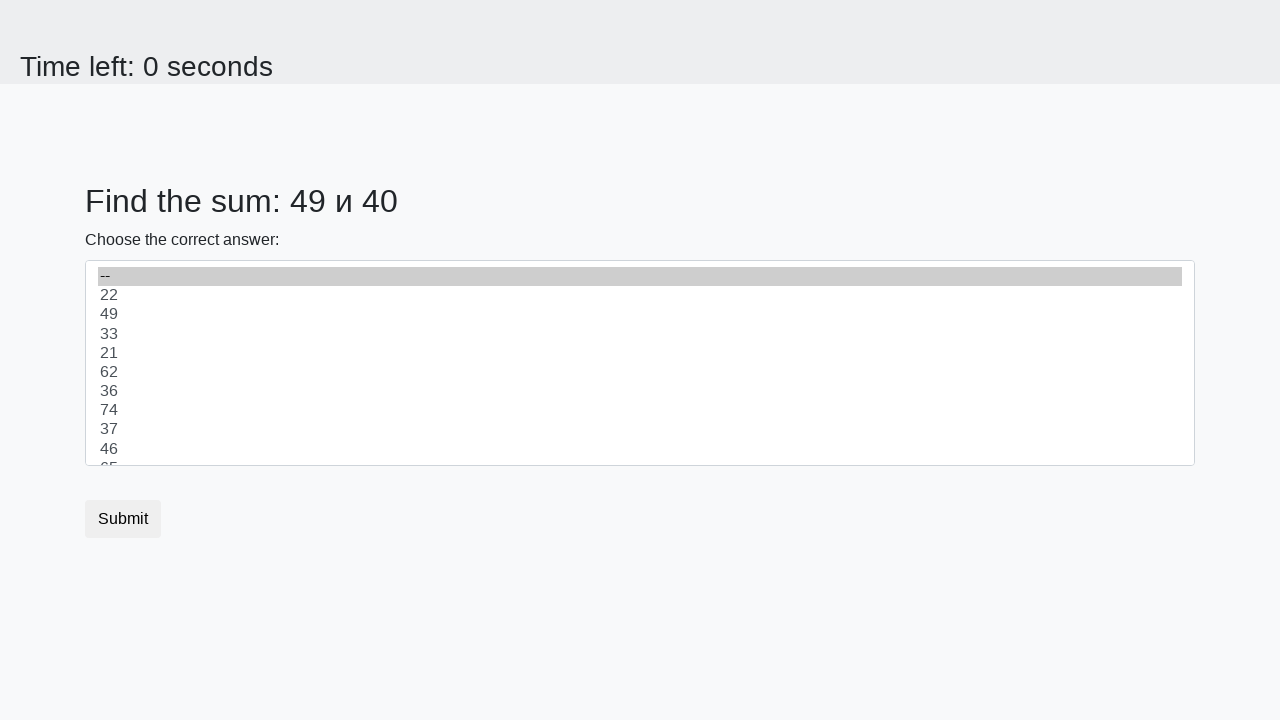

Read first number from page: 49
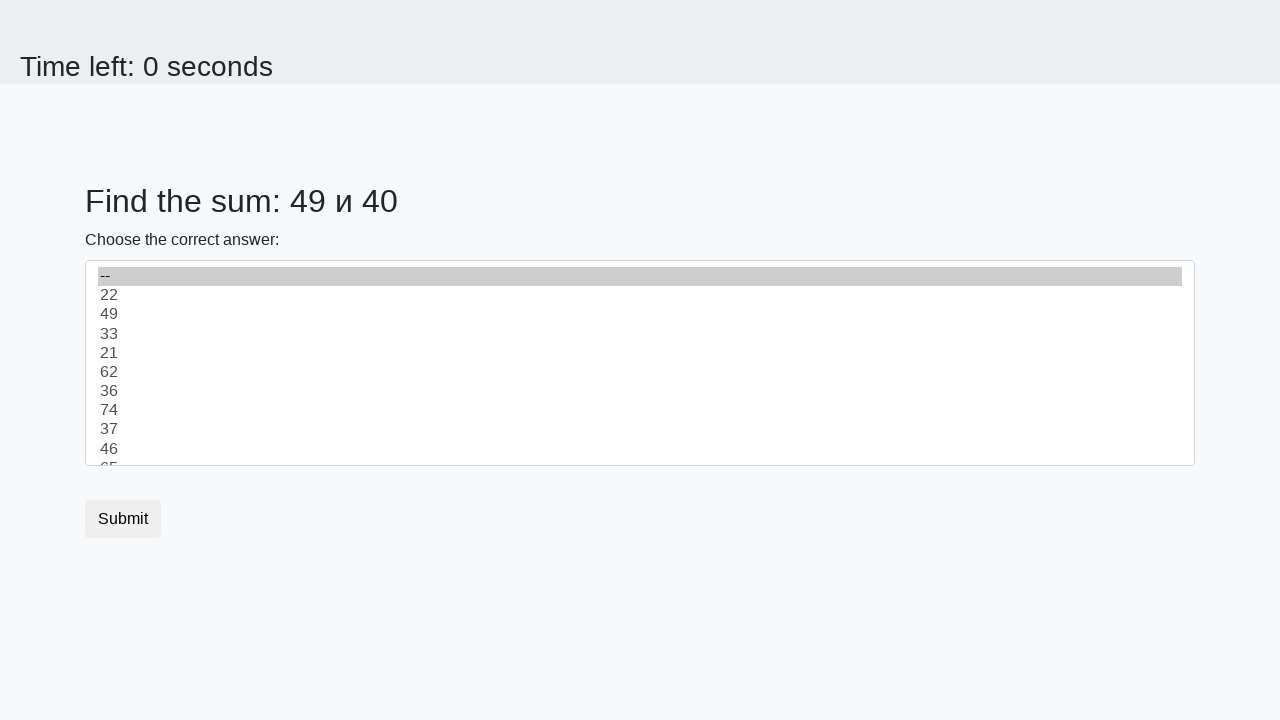

Read second number from page: 40
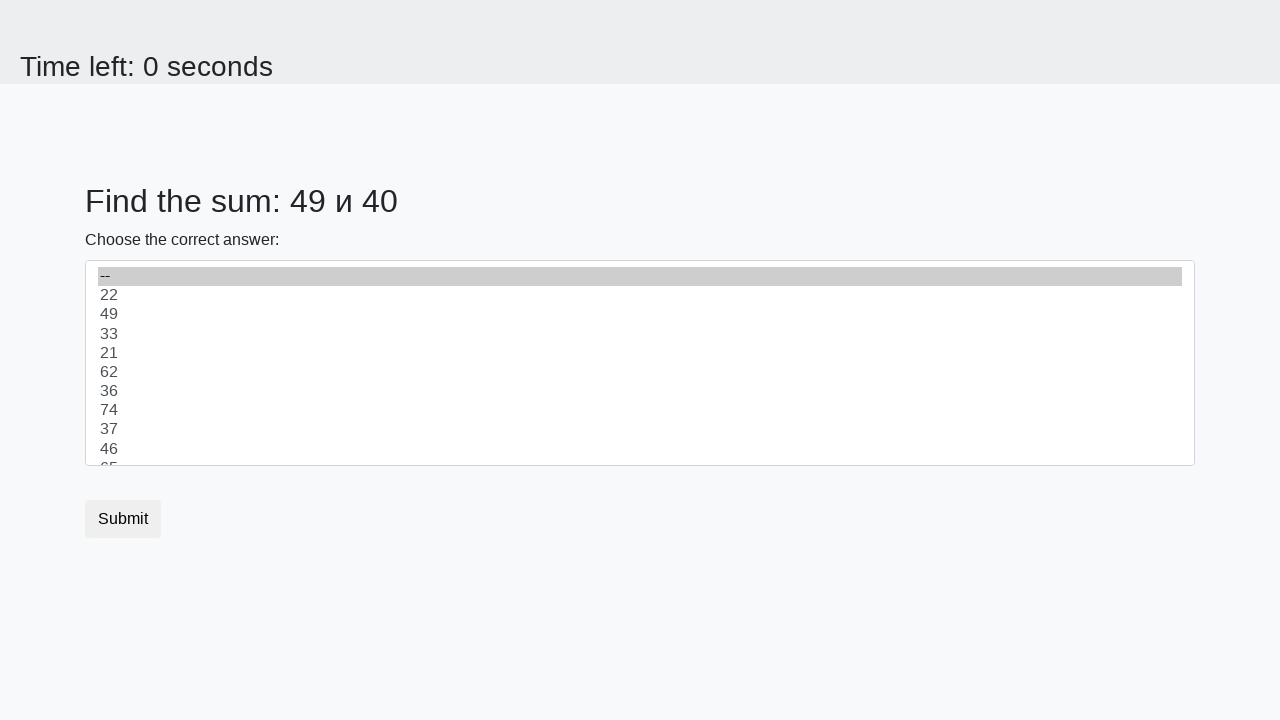

Calculated sum: 49 + 40 = 89
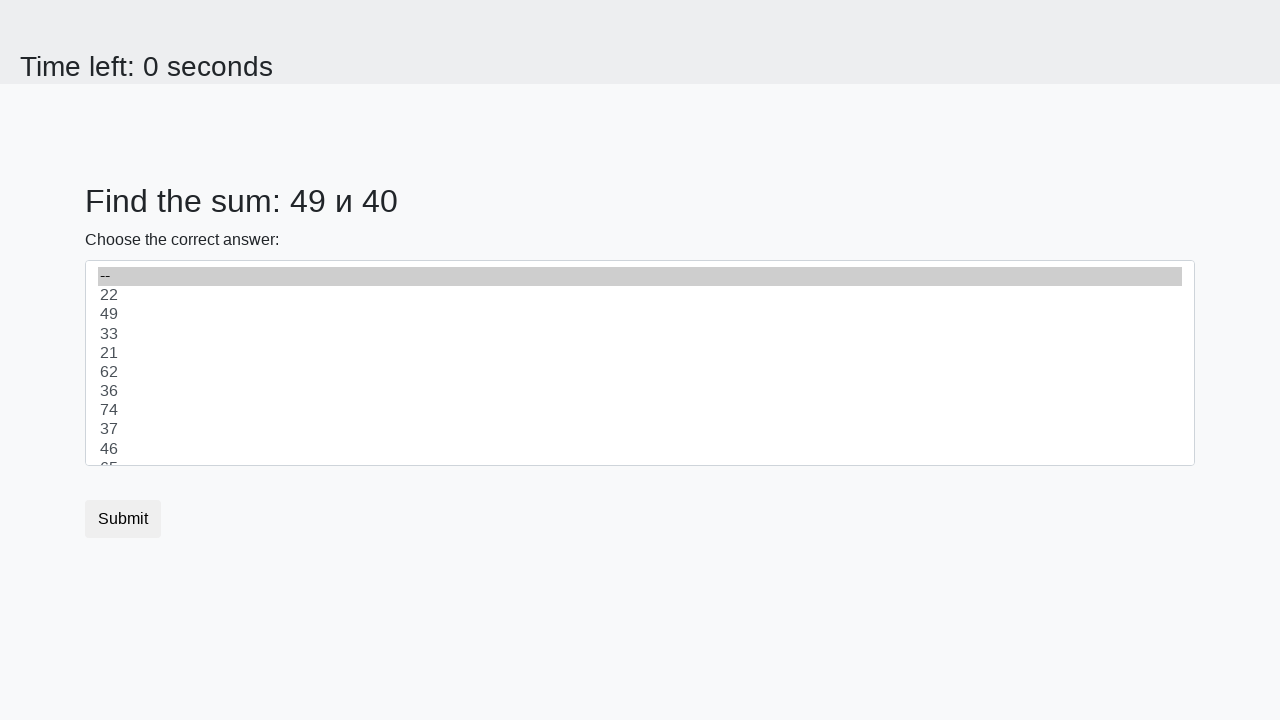

Selected 89 from dropdown menu on select
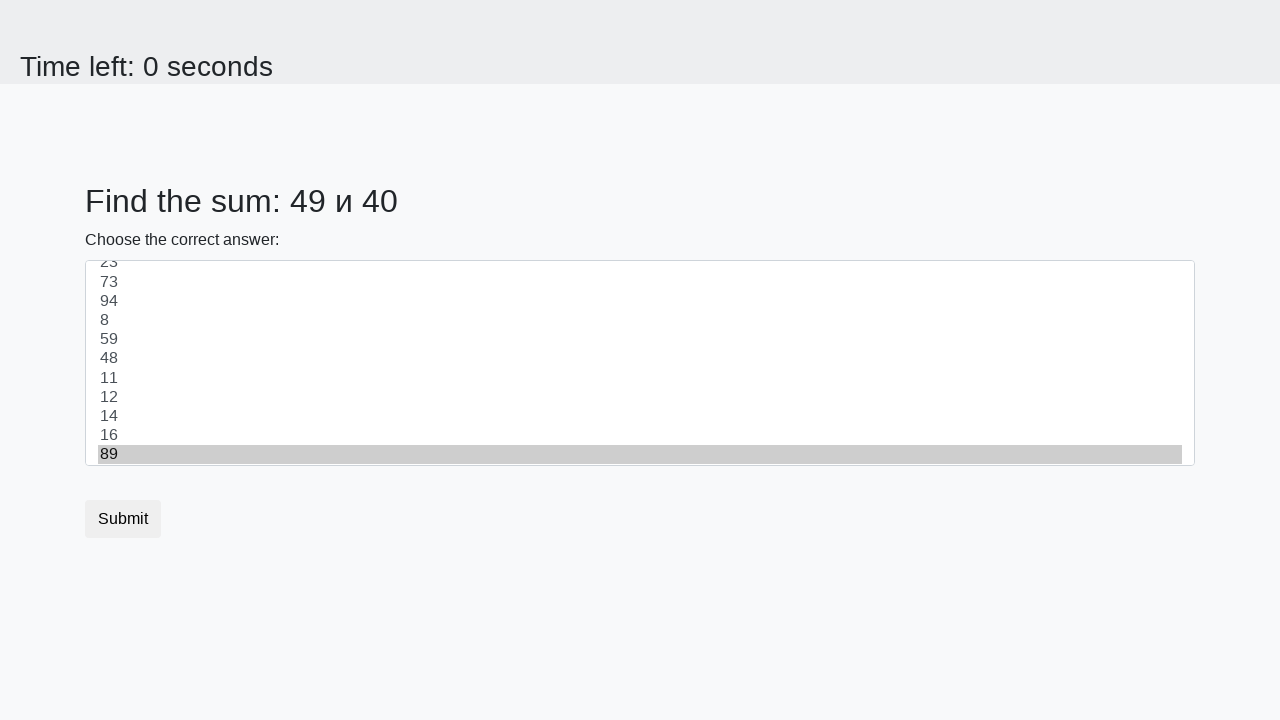

Clicked submit button at (123, 519) on button.btn
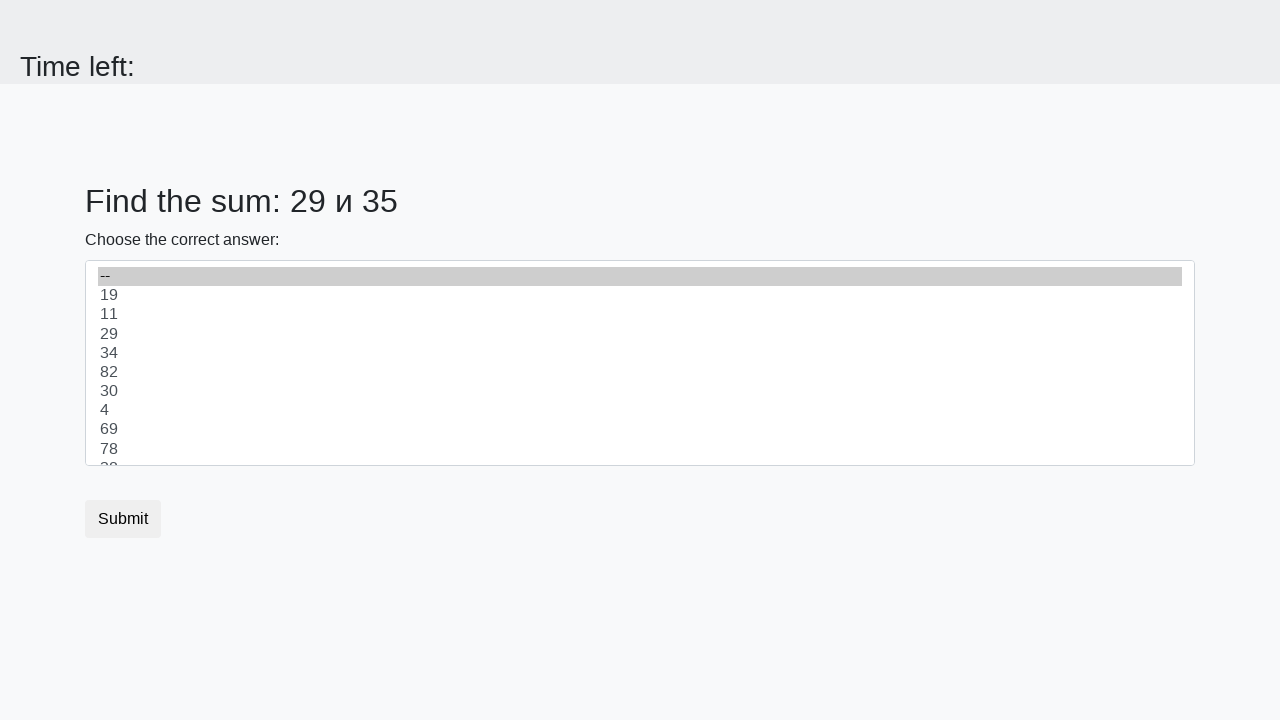

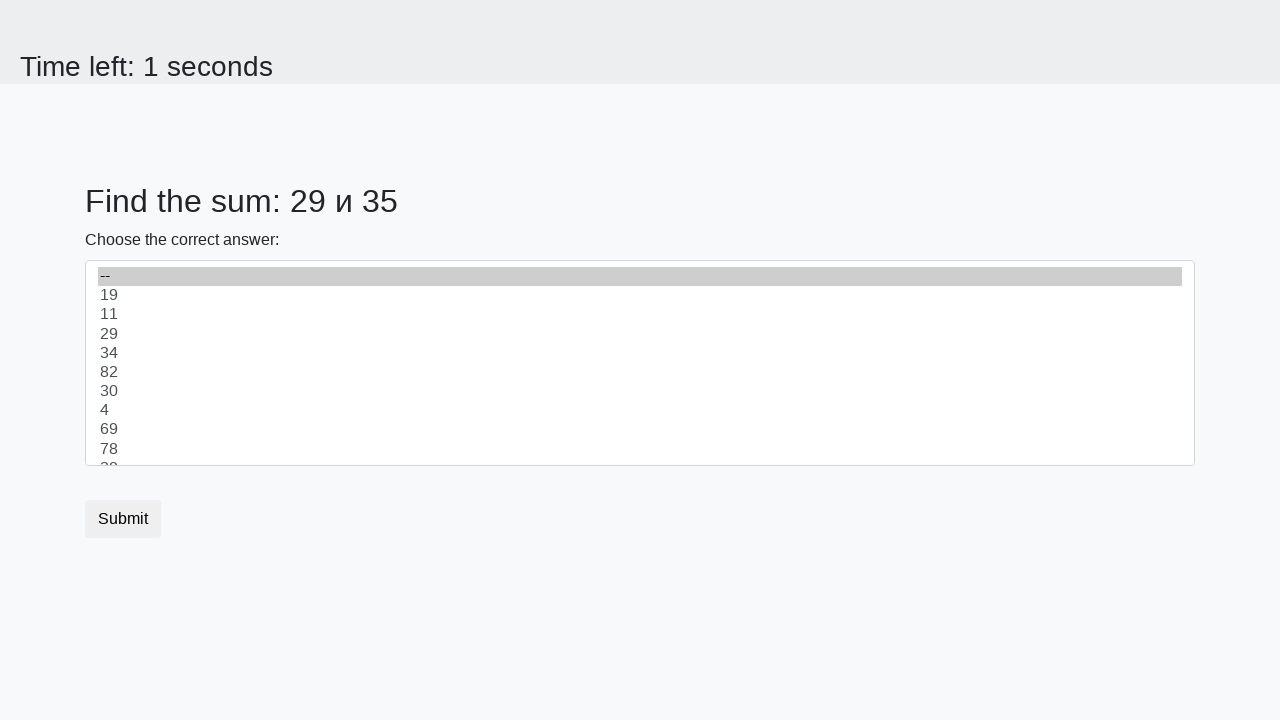